Tests window handling functionality by opening a new window through a link, switching between windows, and verifying content in both windows

Starting URL: https://the-internet.herokuapp.com/windows

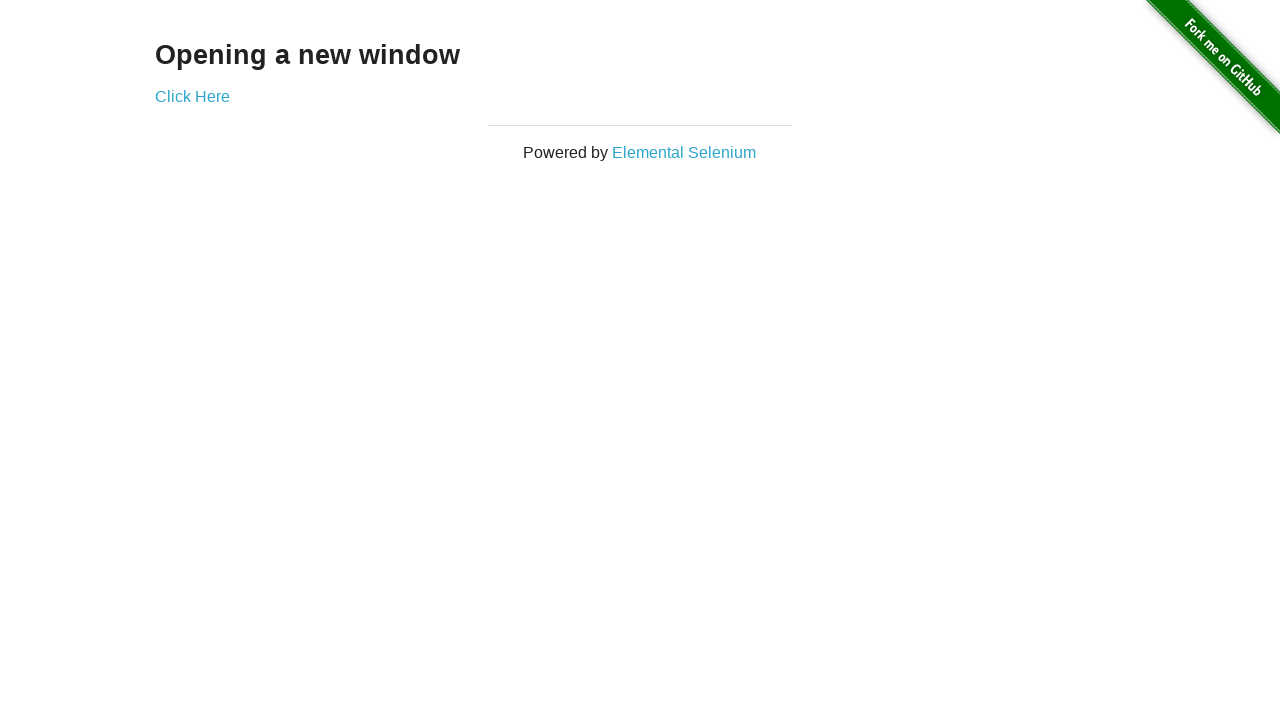

Clicked 'Click Here' link to open new window at (192, 96) on text='Click Here'
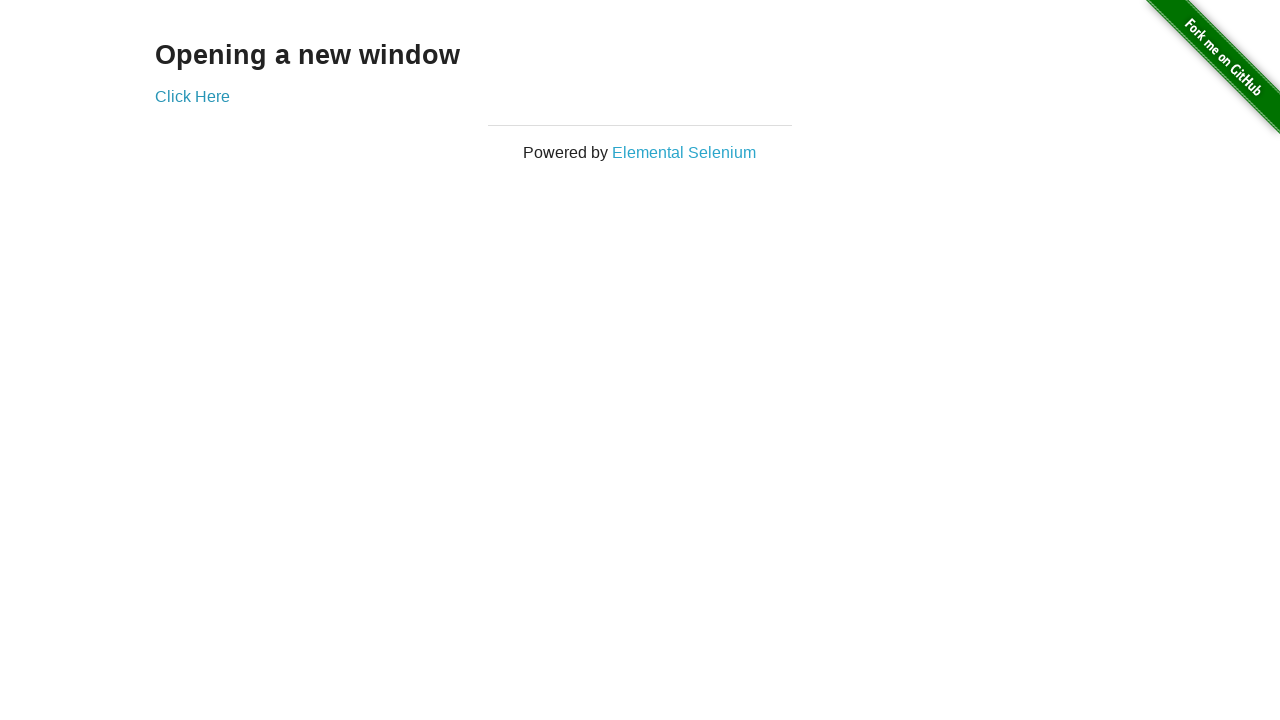

New window opened and captured
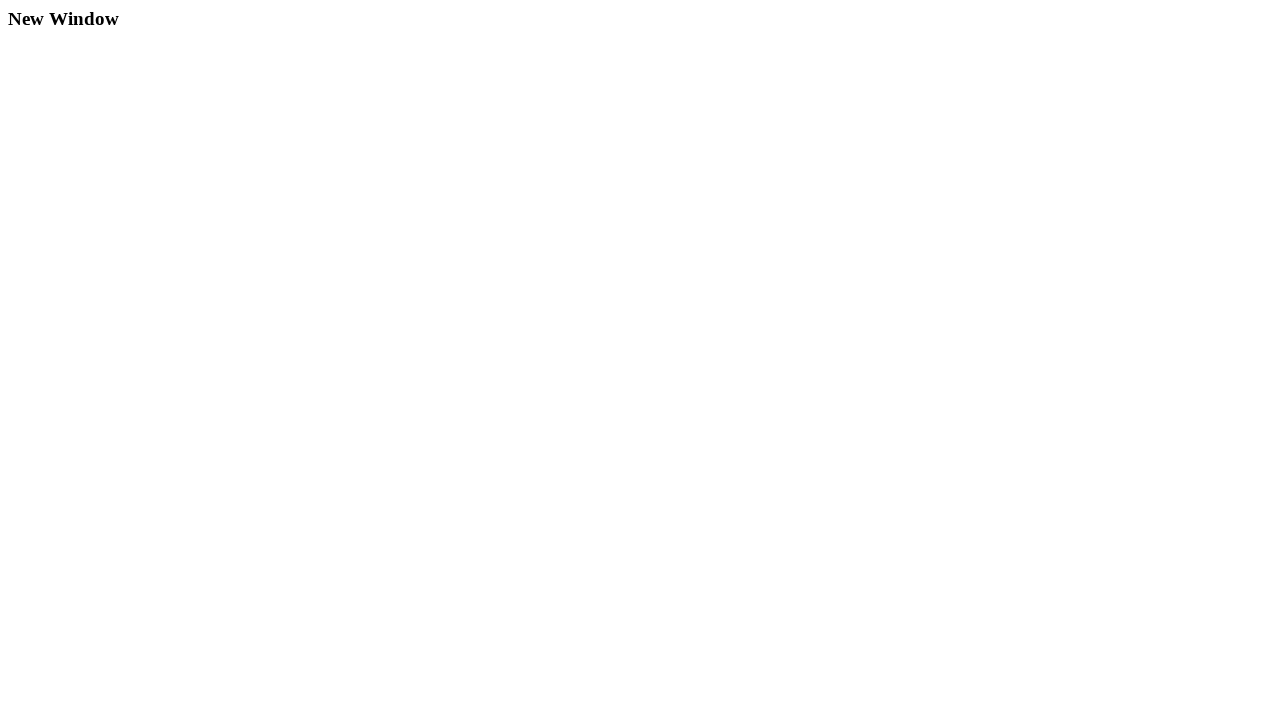

Waited for h3 heading in new window
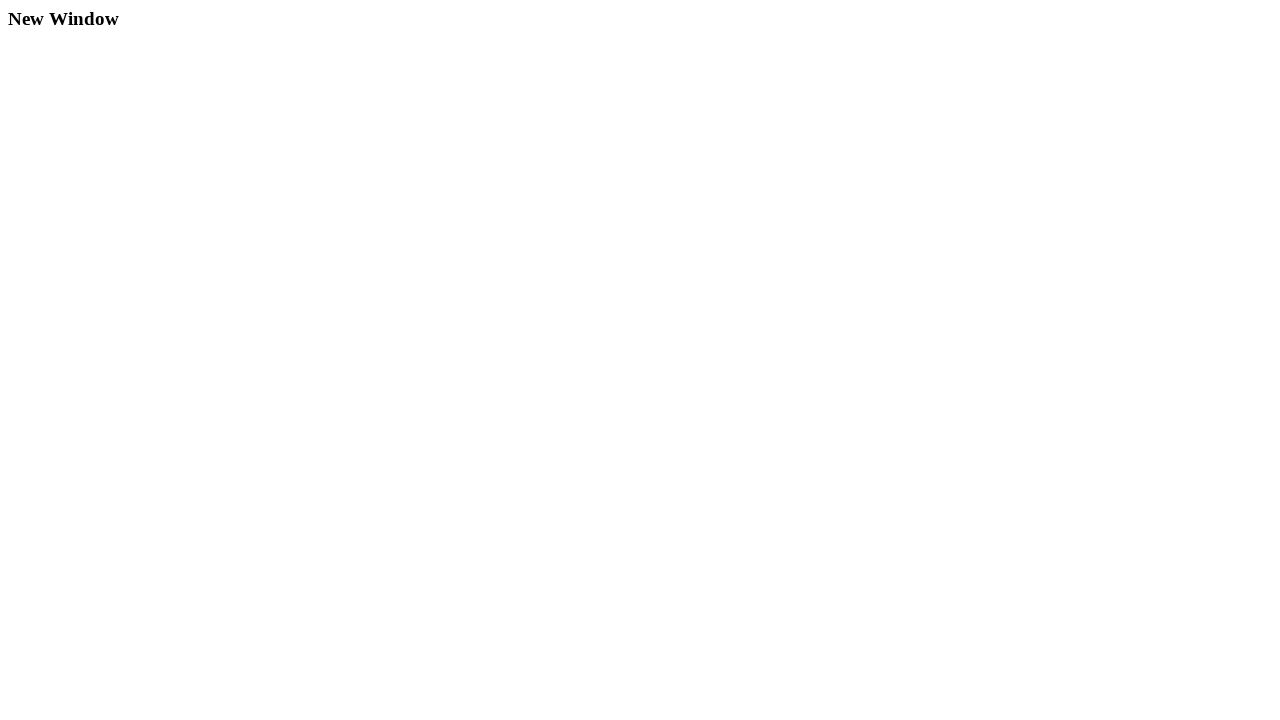

Retrieved text from new window: 'New Window'
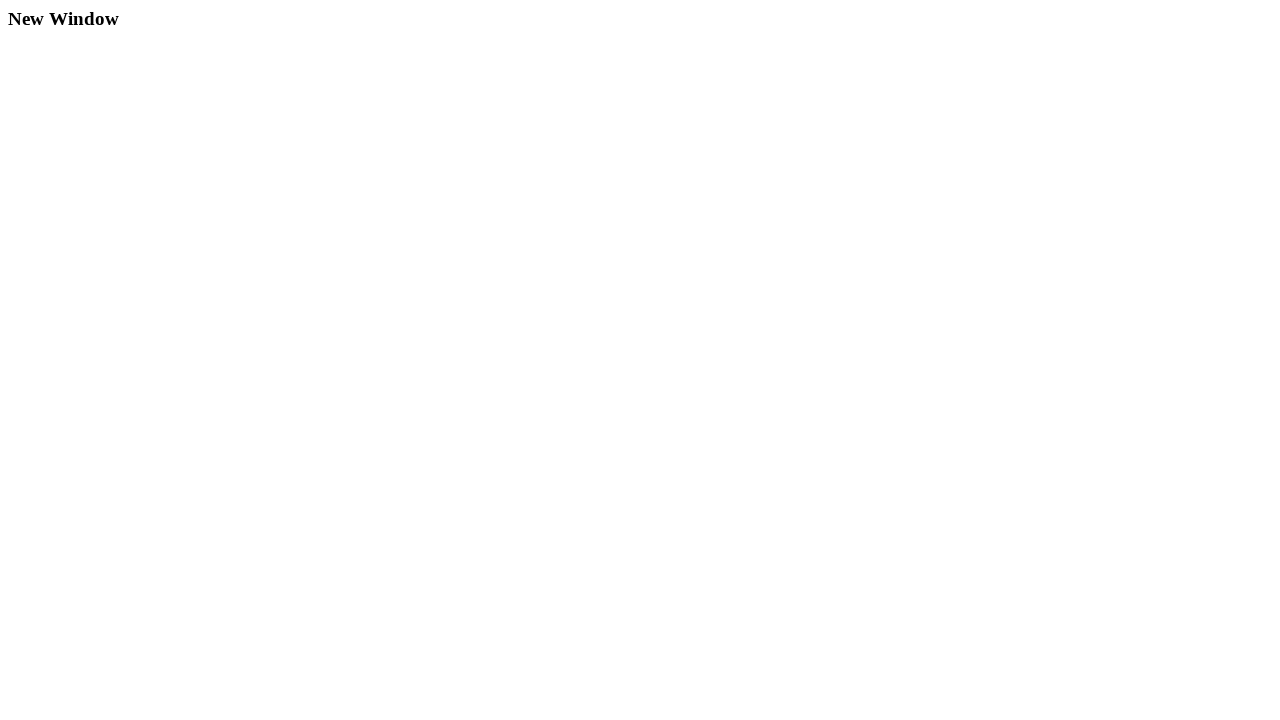

Closed new window
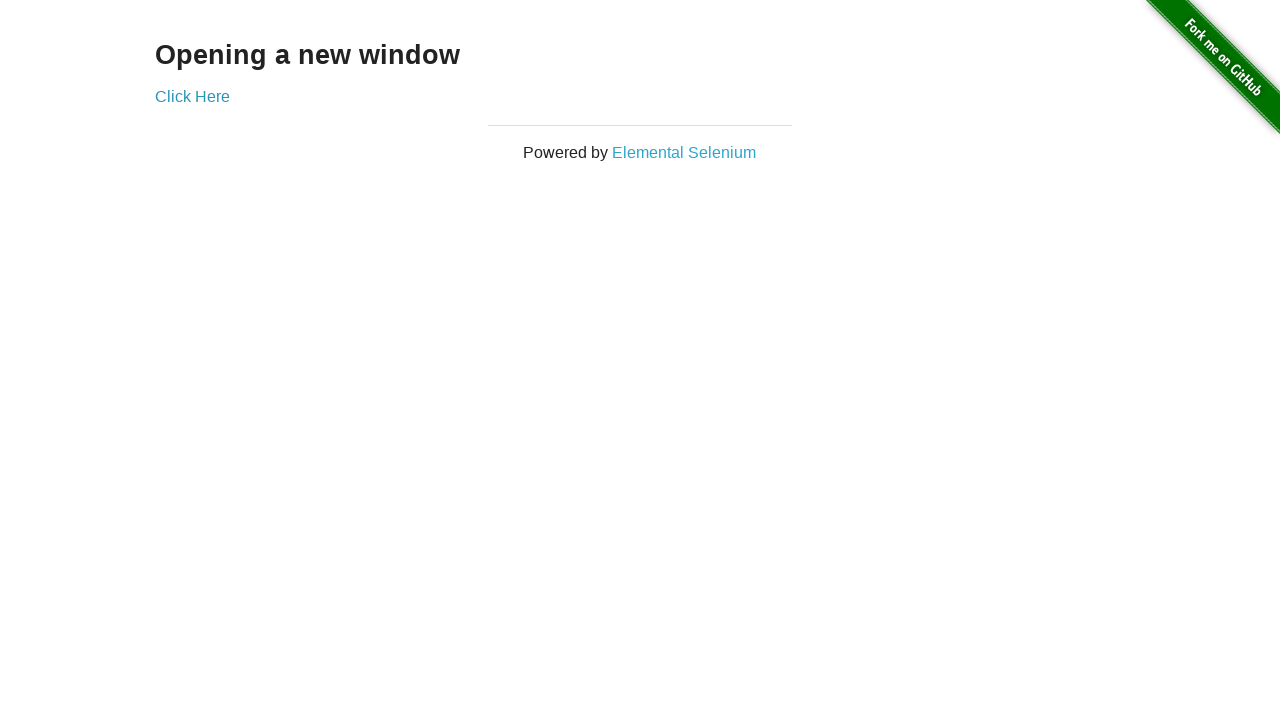

Verified parent window contains 'Opening a new window'
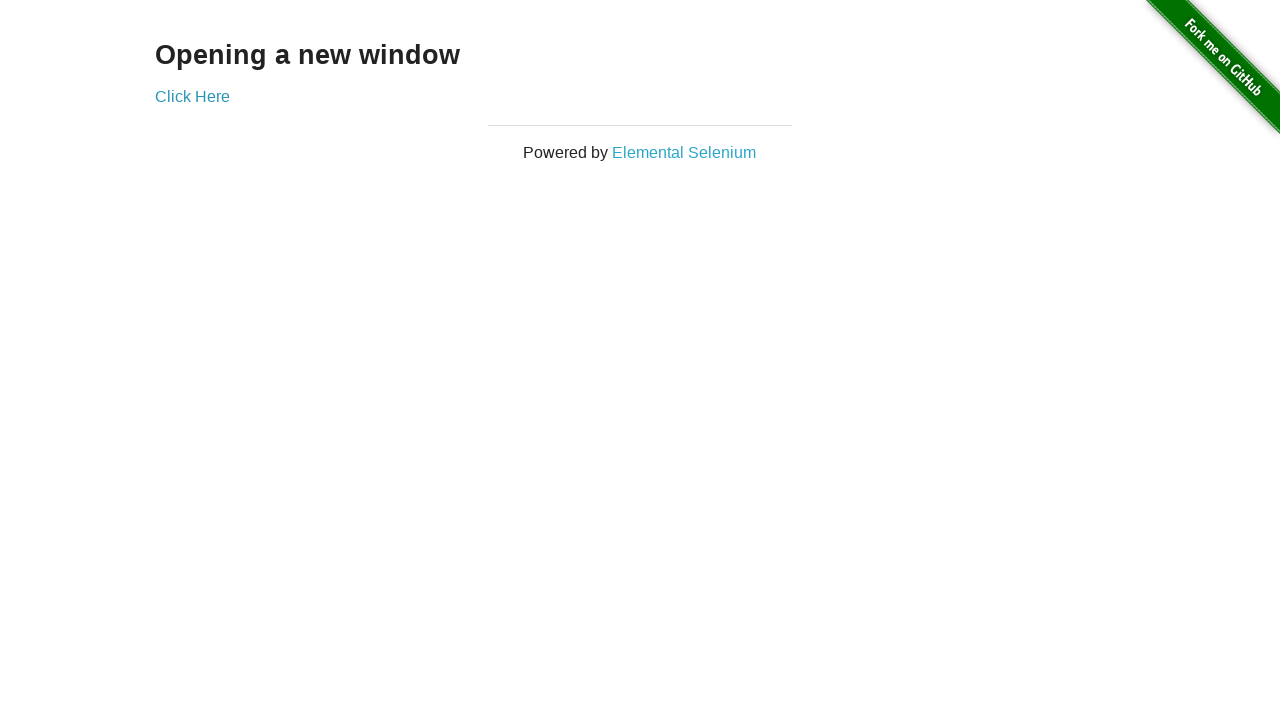

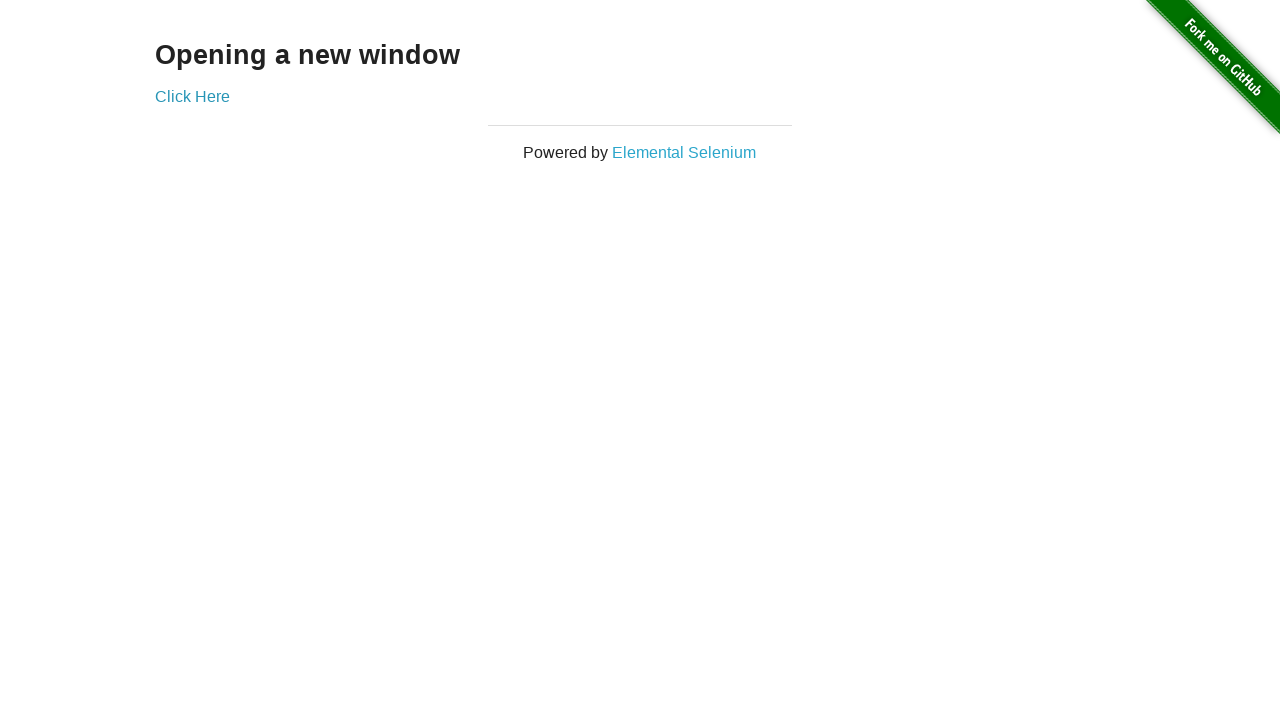